Tests Tesla France homepage by verifying the page title and checking that the meta description tag exists and contains expected content

Starting URL: https://www.tesla.com/fr_FR/

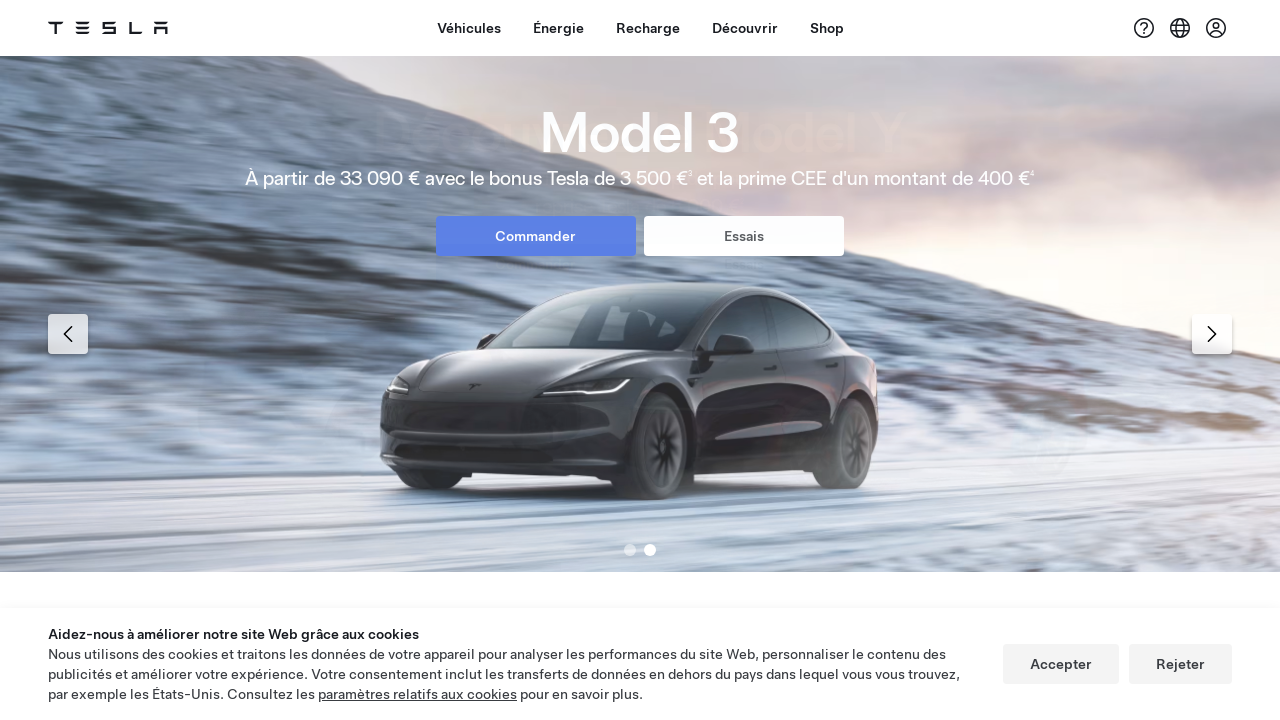

Navigated to Tesla France homepage
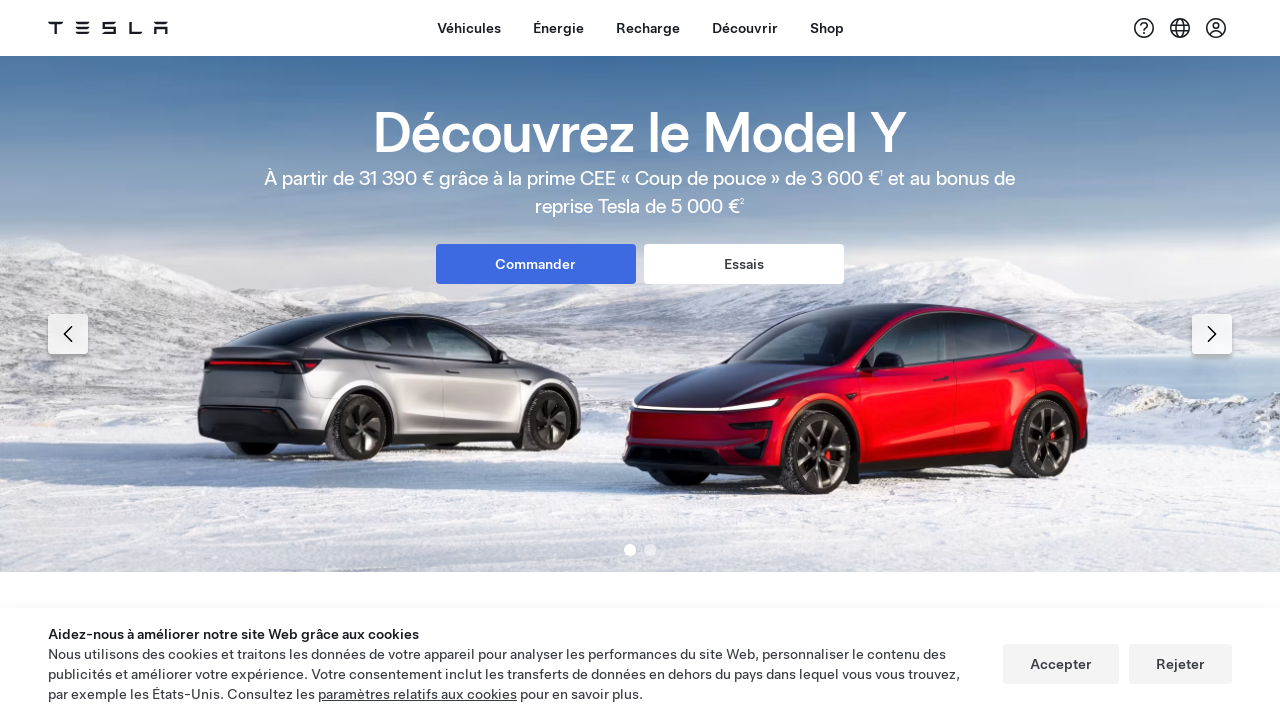

Retrieved page title: Voitures électriques, énergie solaire et propre | Tesla France
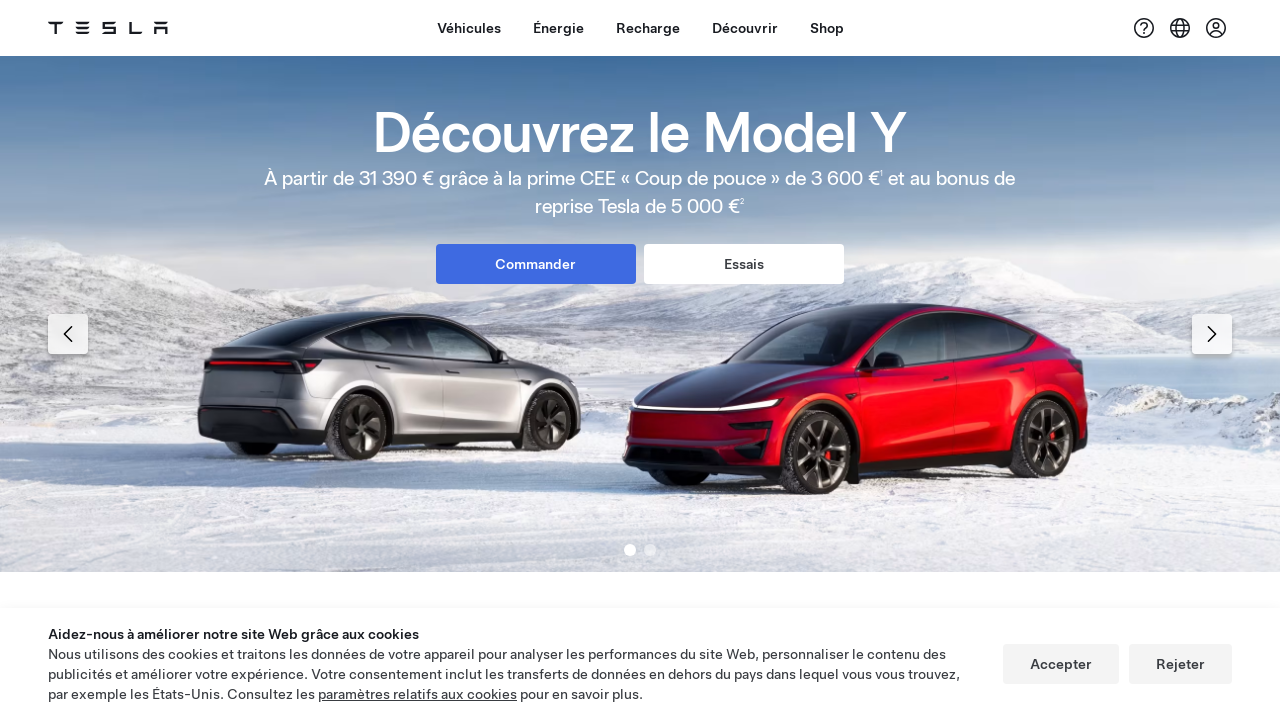

Verified page title contains 'Tesla'
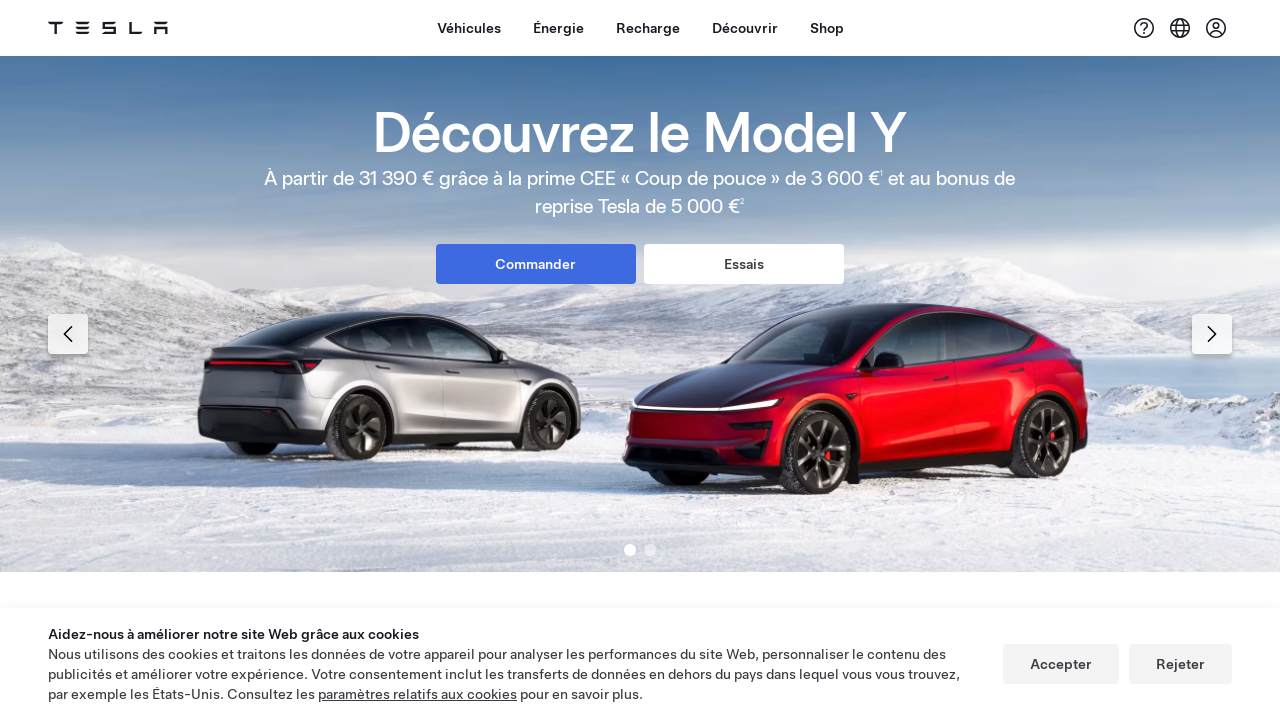

Retrieved meta description: Tesla construit un monde fondé sur une abondance extraordinaire grâce à l'IA, aux voitures électriques, à l'énergie solaire, aux batteries domestiques et aux solutions intégrées d'énergie renouvelable pour les particuliers et les entreprises.
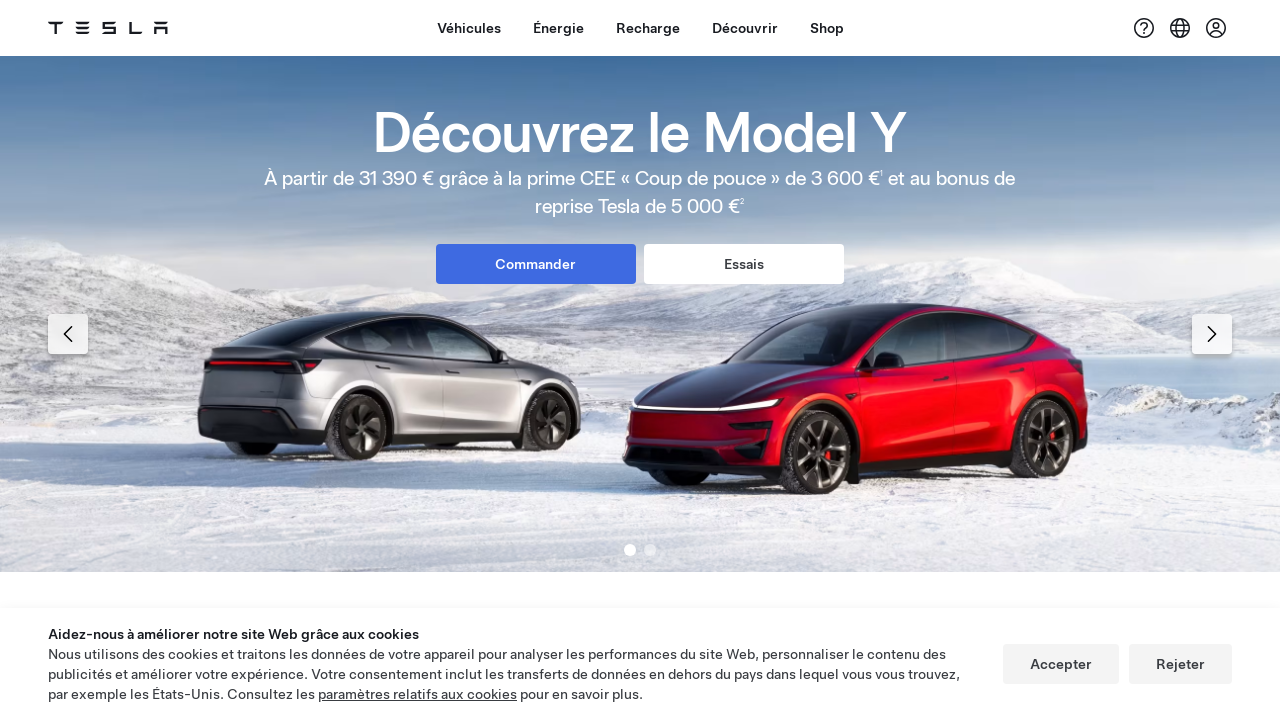

Verified meta description tag exists
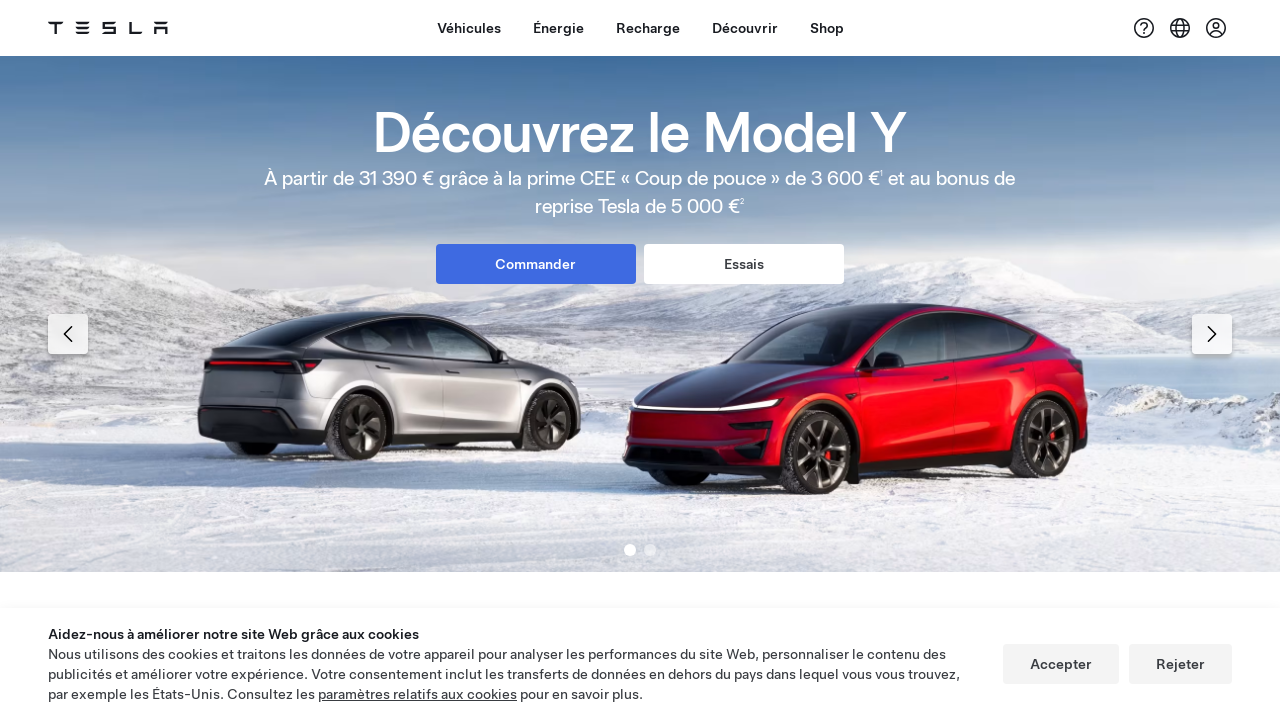

Verified meta description contains 'Tesla' or 'électrique'
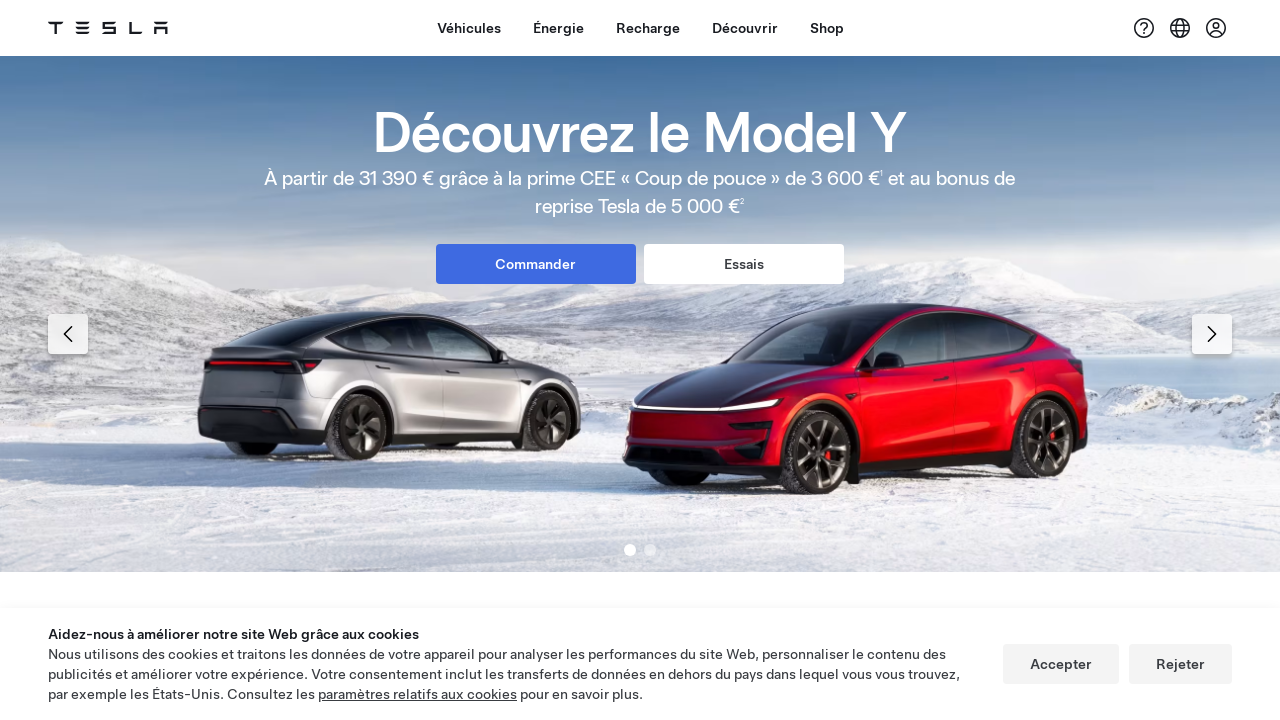

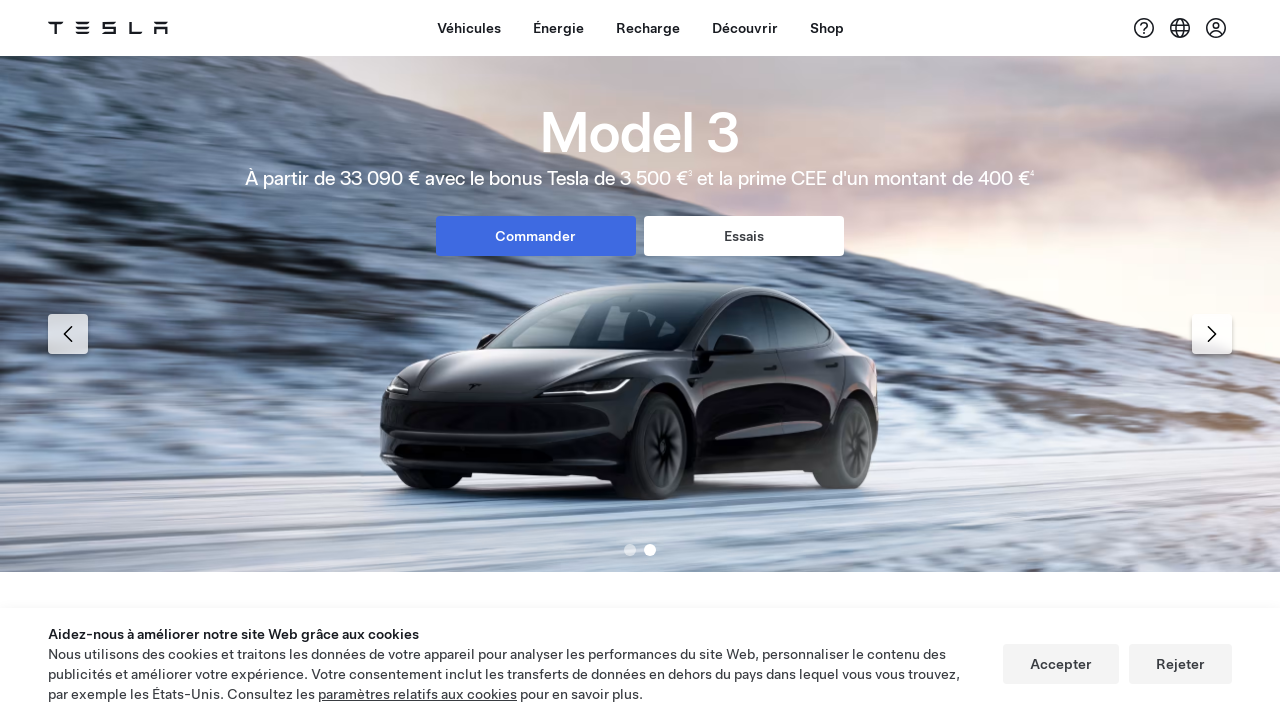